Tests context menu and double-click interactions to display dropdown menus

Starting URL: https://bonigarcia.dev/selenium-webdriver-java/dropdown-menu.html

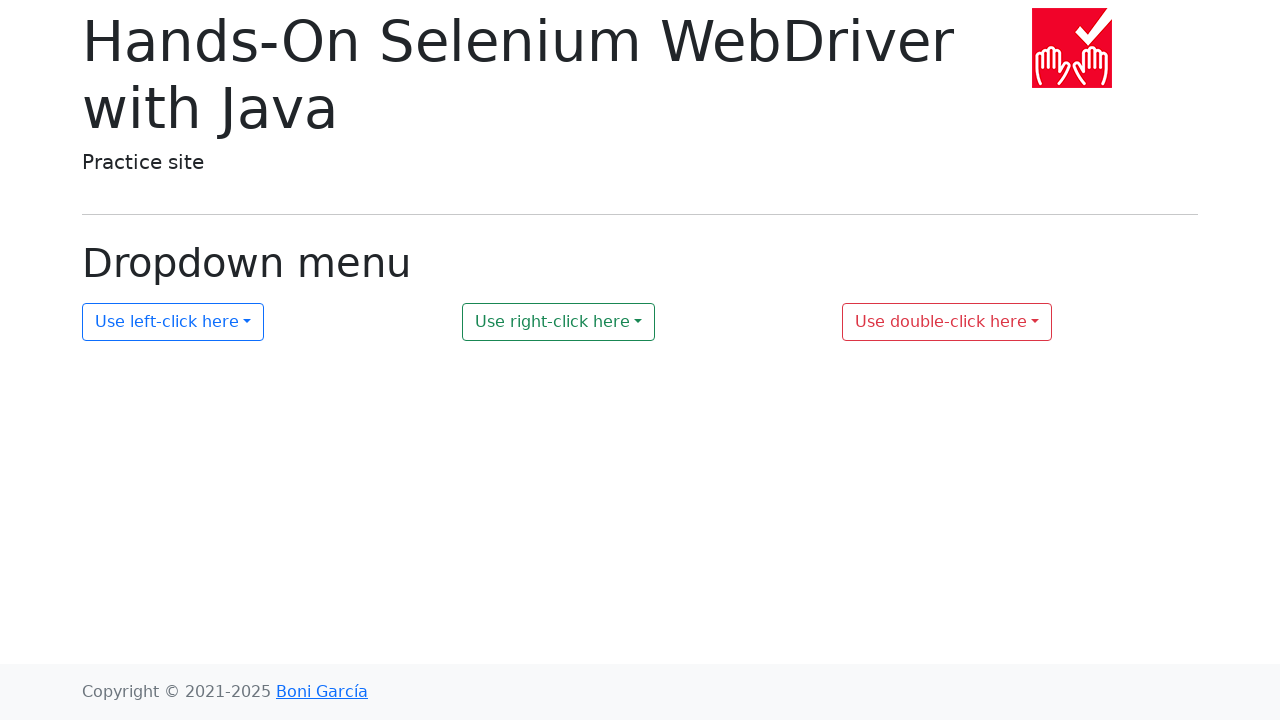

Right-clicked on dropdown #my-dropdown-2 to display context menu at (559, 322) on #my-dropdown-2
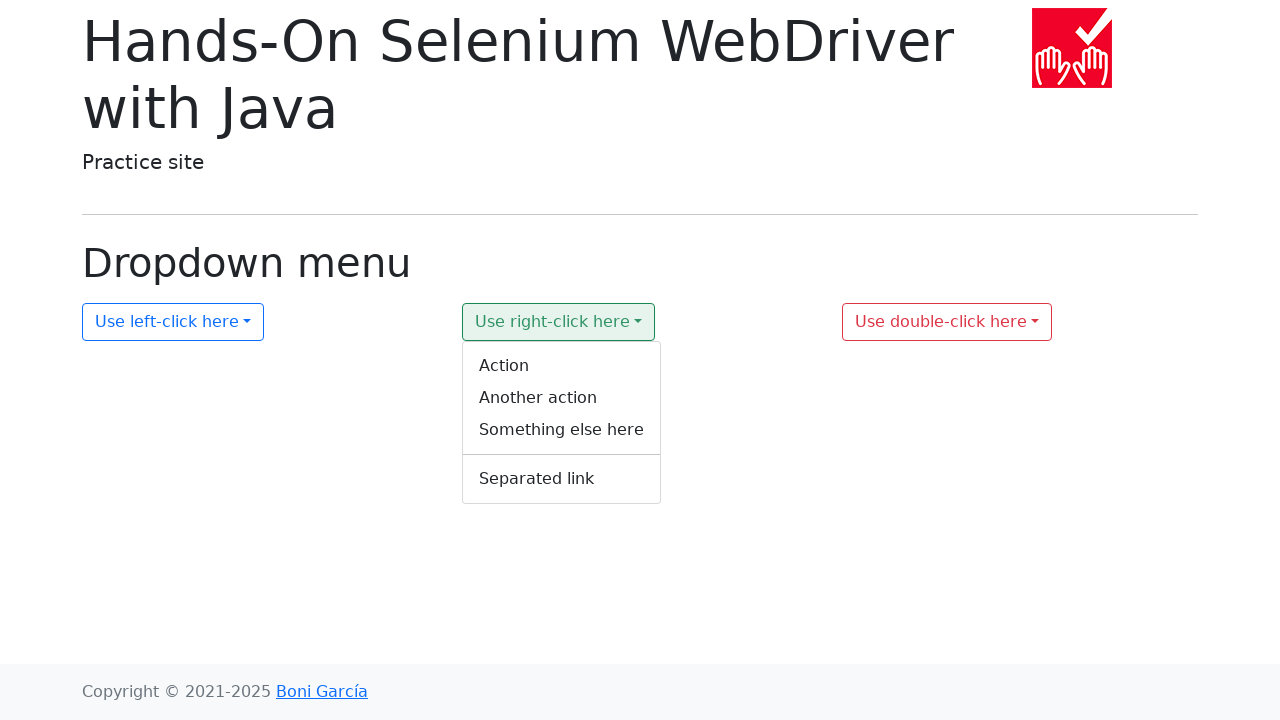

Double-clicked on dropdown #my-dropdown-3 to display dropdown menu at (947, 322) on #my-dropdown-3
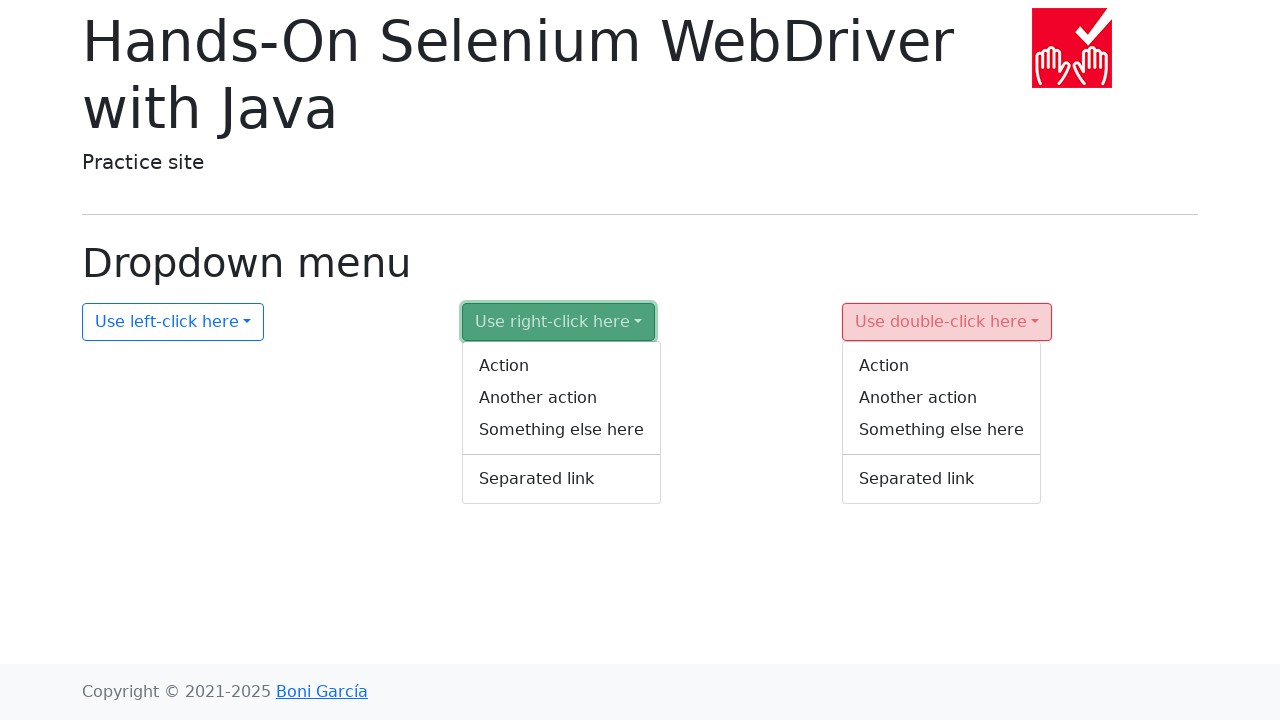

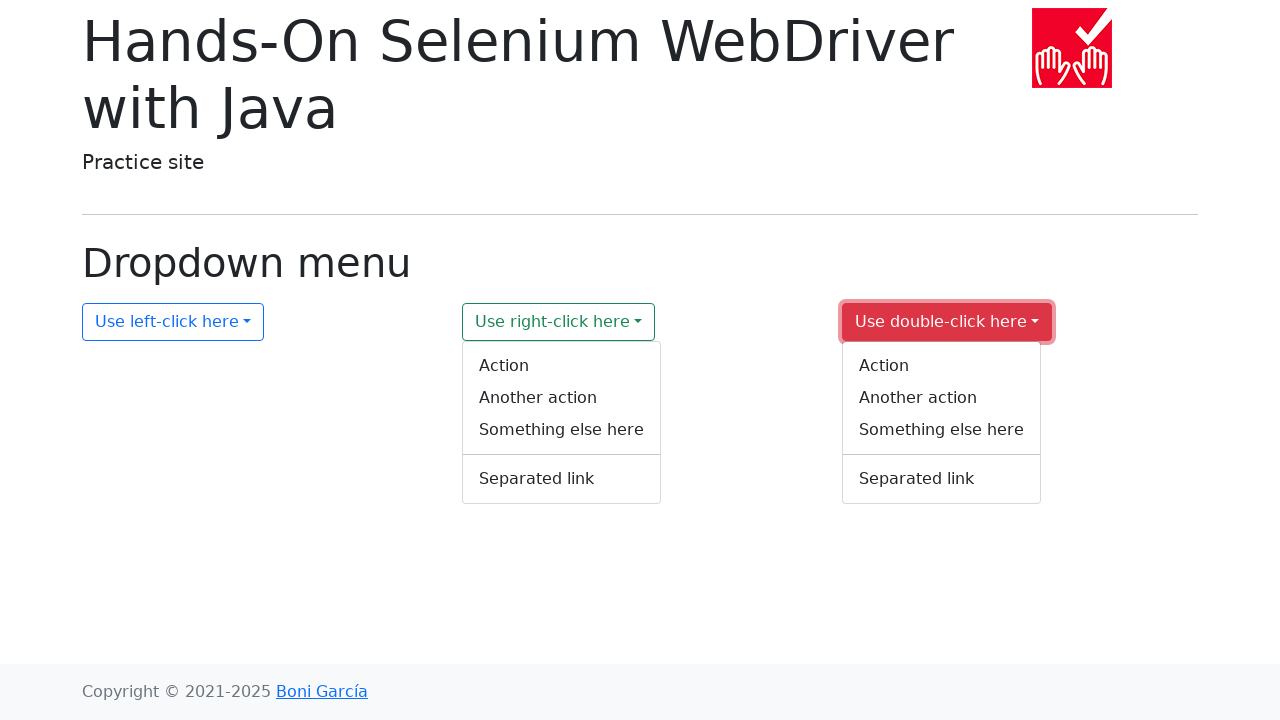